Tests that entering text instead of a number in the input field displays the correct error message "Please enter a number"

Starting URL: https://kristinek.github.io/site/tasks/enter_a_number

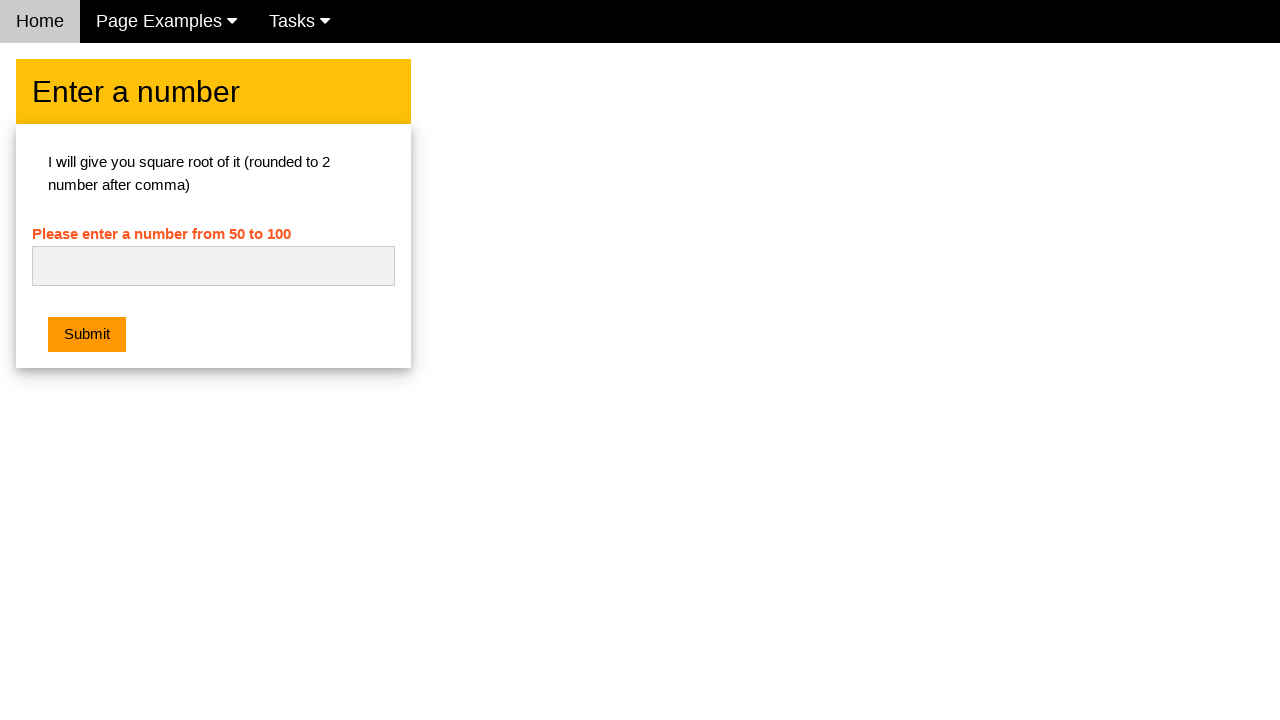

Entered text 'abcd' in the number input field on #numb
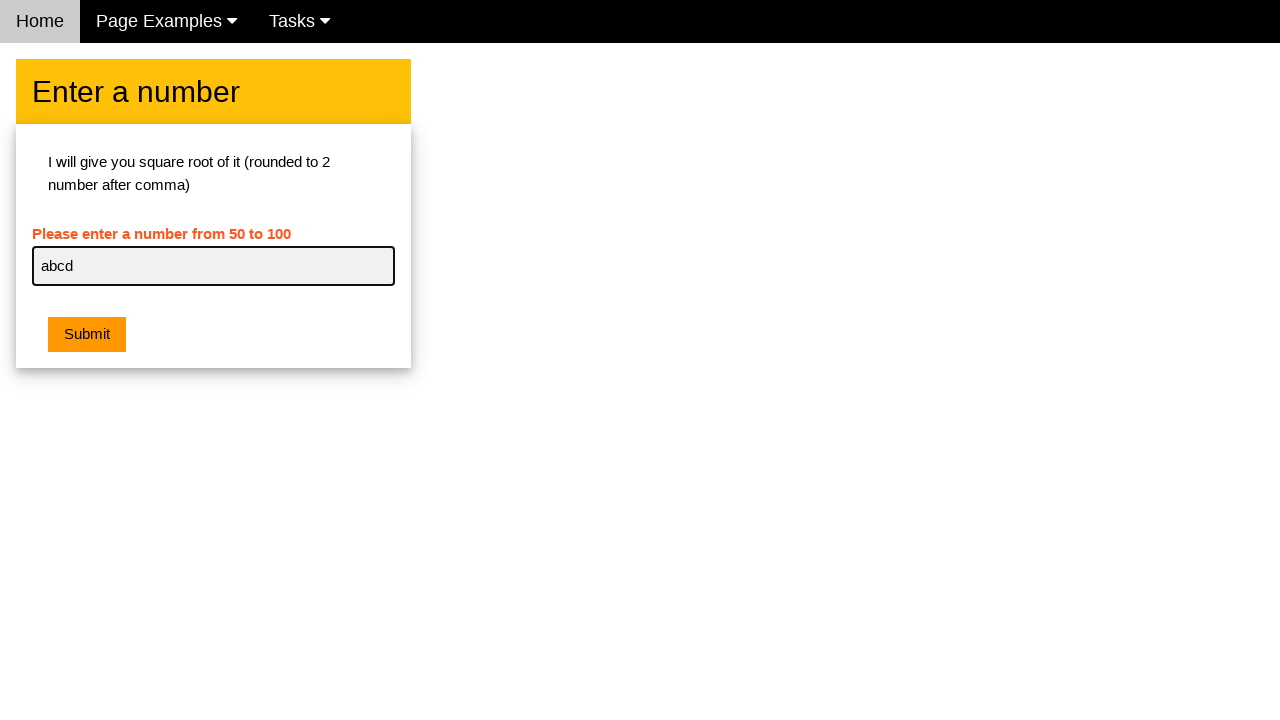

Clicked the submit button at (87, 335) on button
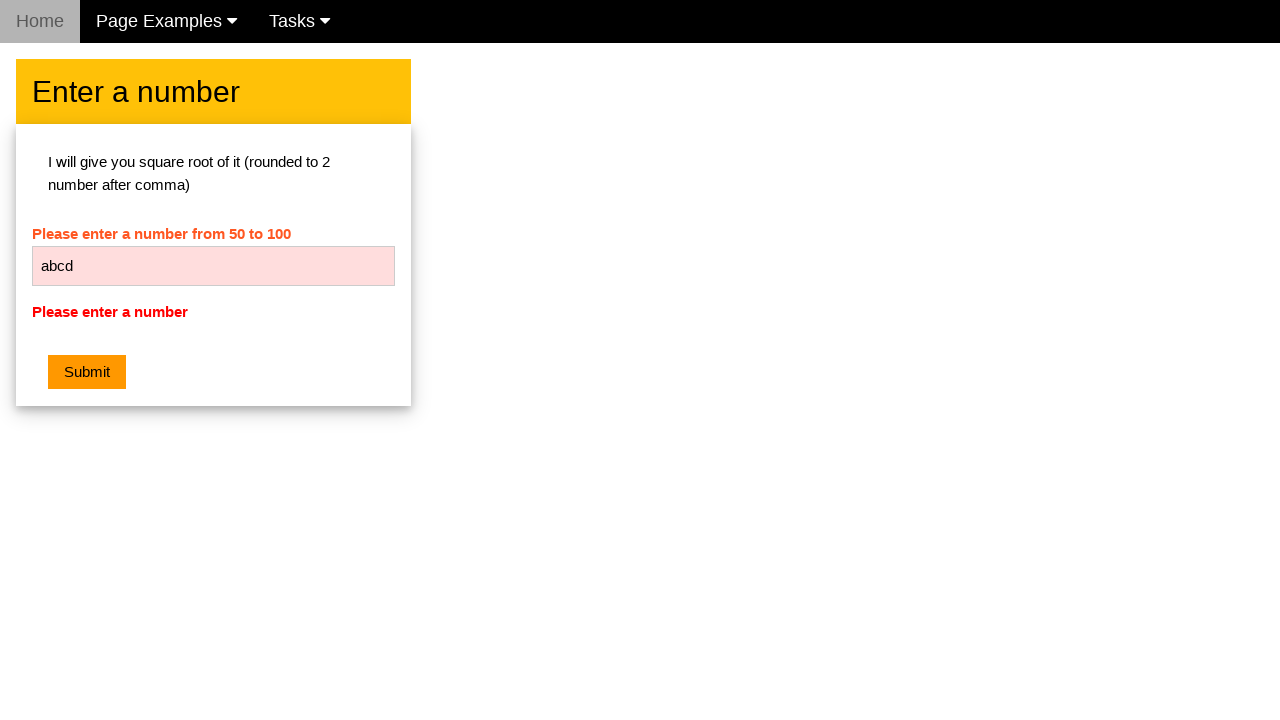

Retrieved error message text from the page
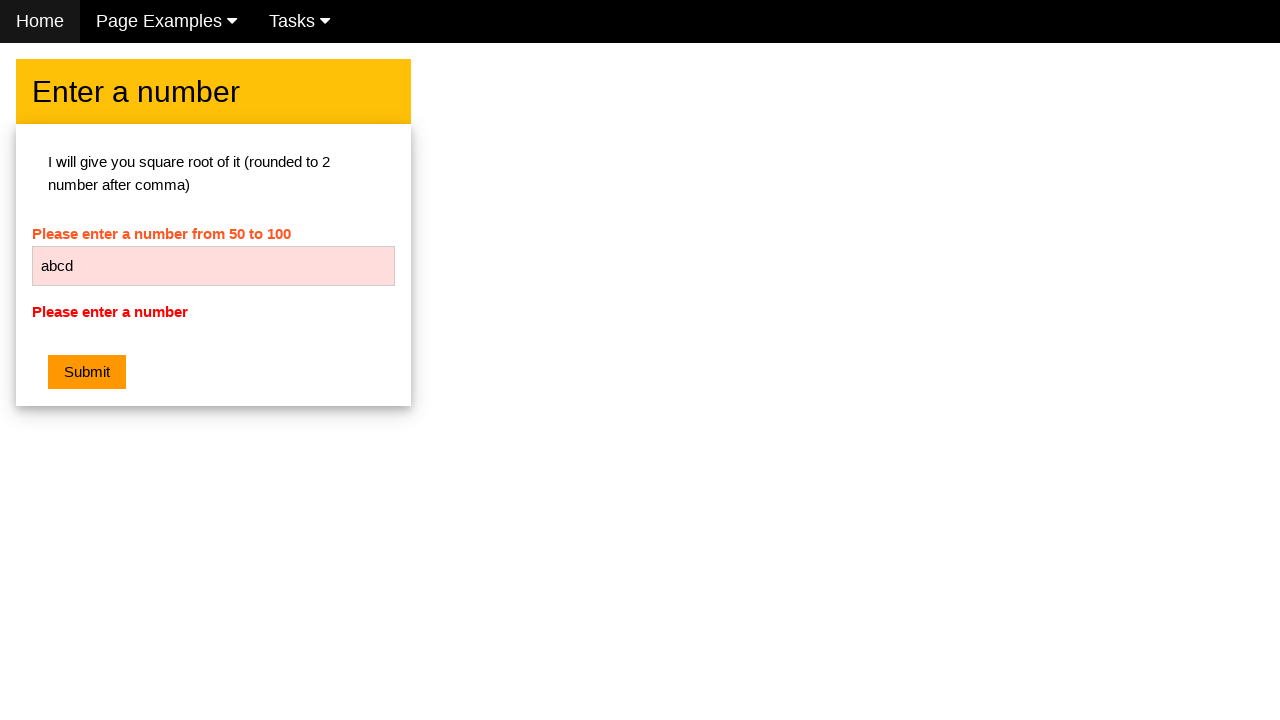

Verified error message displays 'Please enter a number'
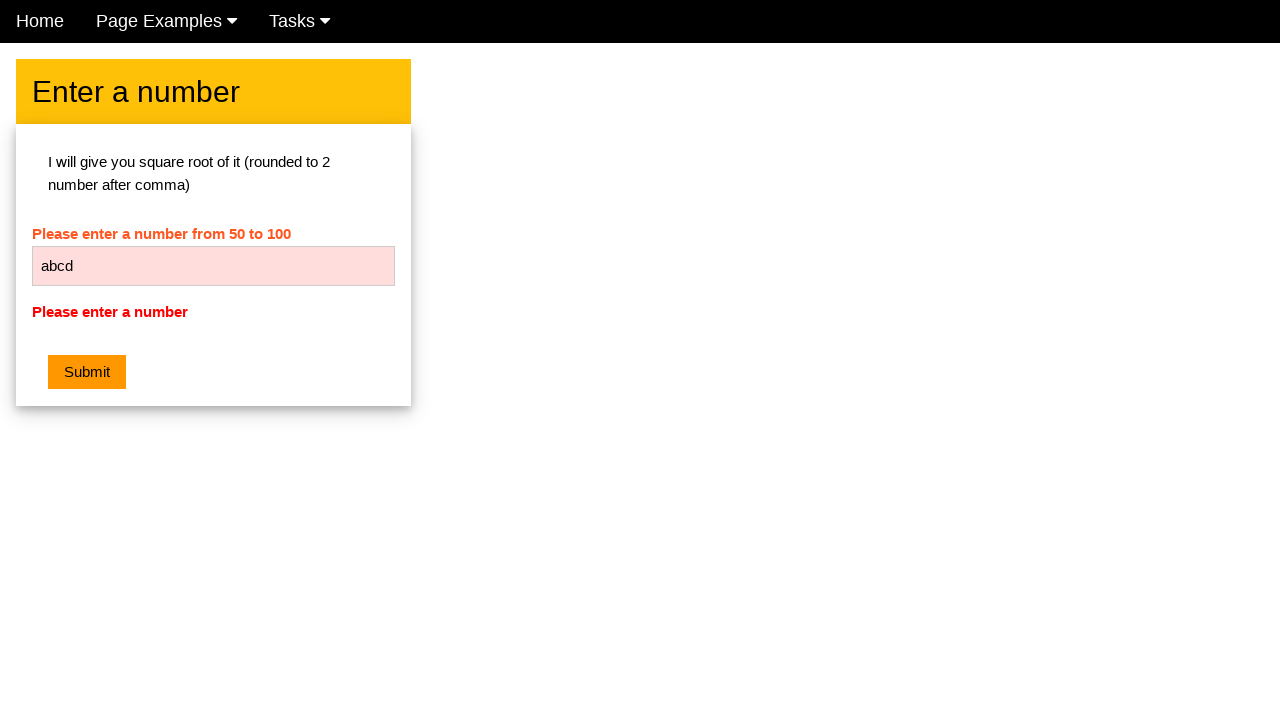

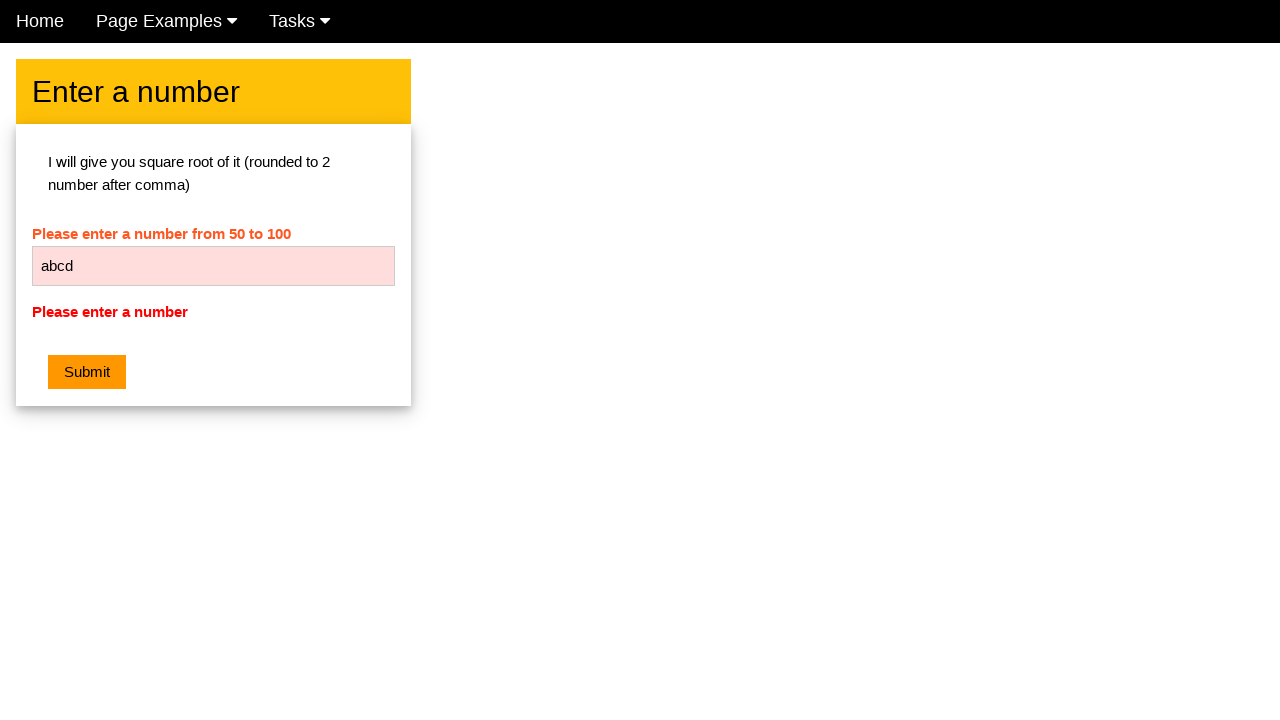